Tests dropdown selection functionality by selecting currency options using different methods (by index, value, and visible text)

Starting URL: https://rahulshettyacademy.com/dropdownsPractise/

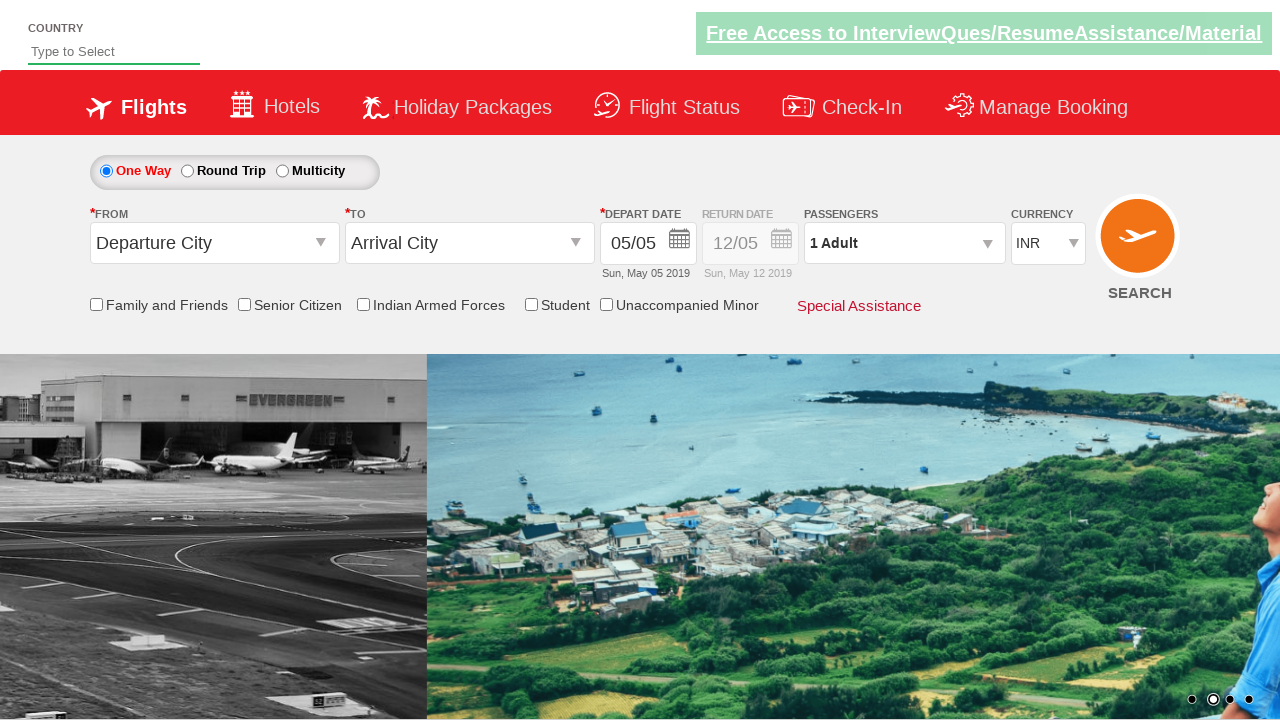

Located currency dropdown element
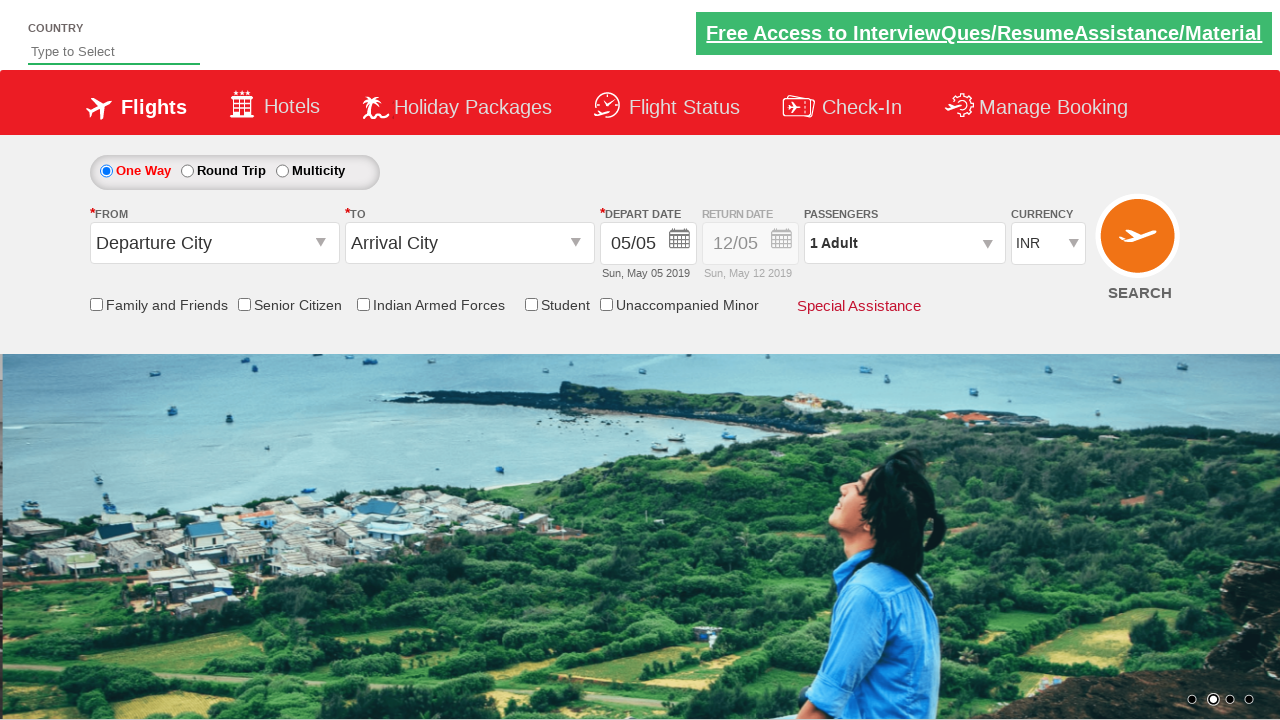

Selected currency option by index 2 (3rd option) on #ctl00_mainContent_DropDownListCurrency
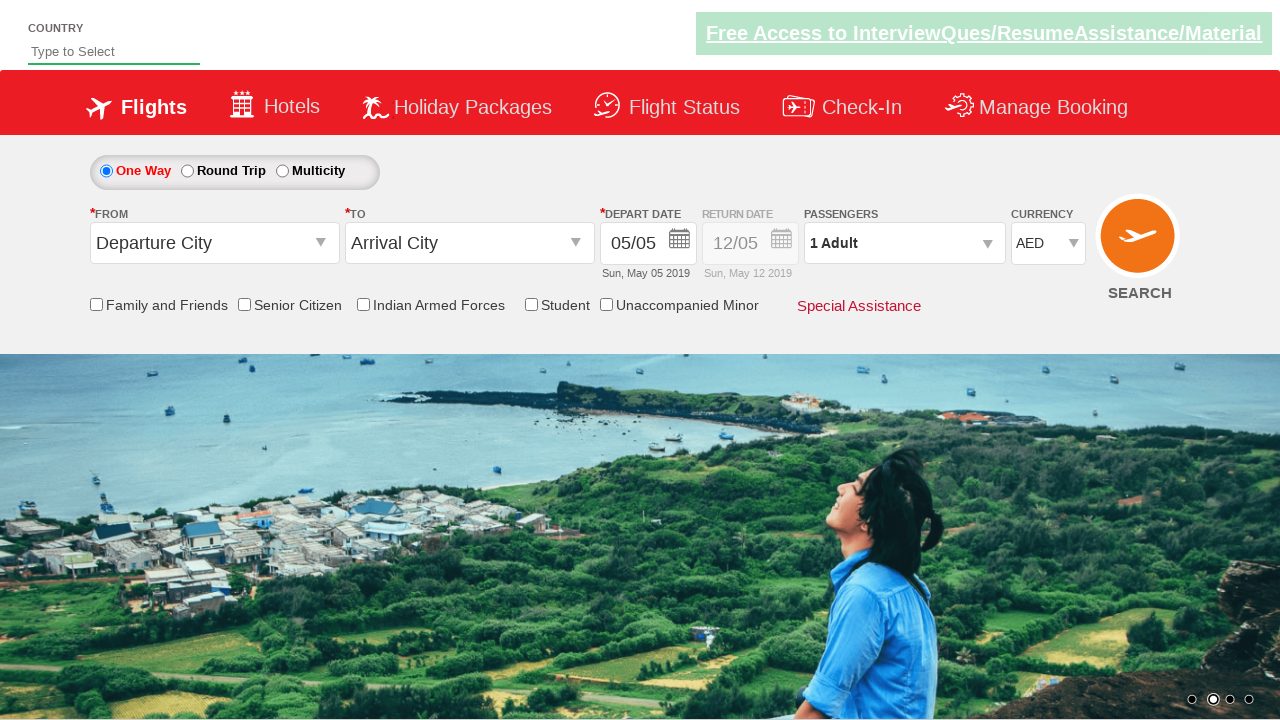

Selected currency option by value 'USD' on #ctl00_mainContent_DropDownListCurrency
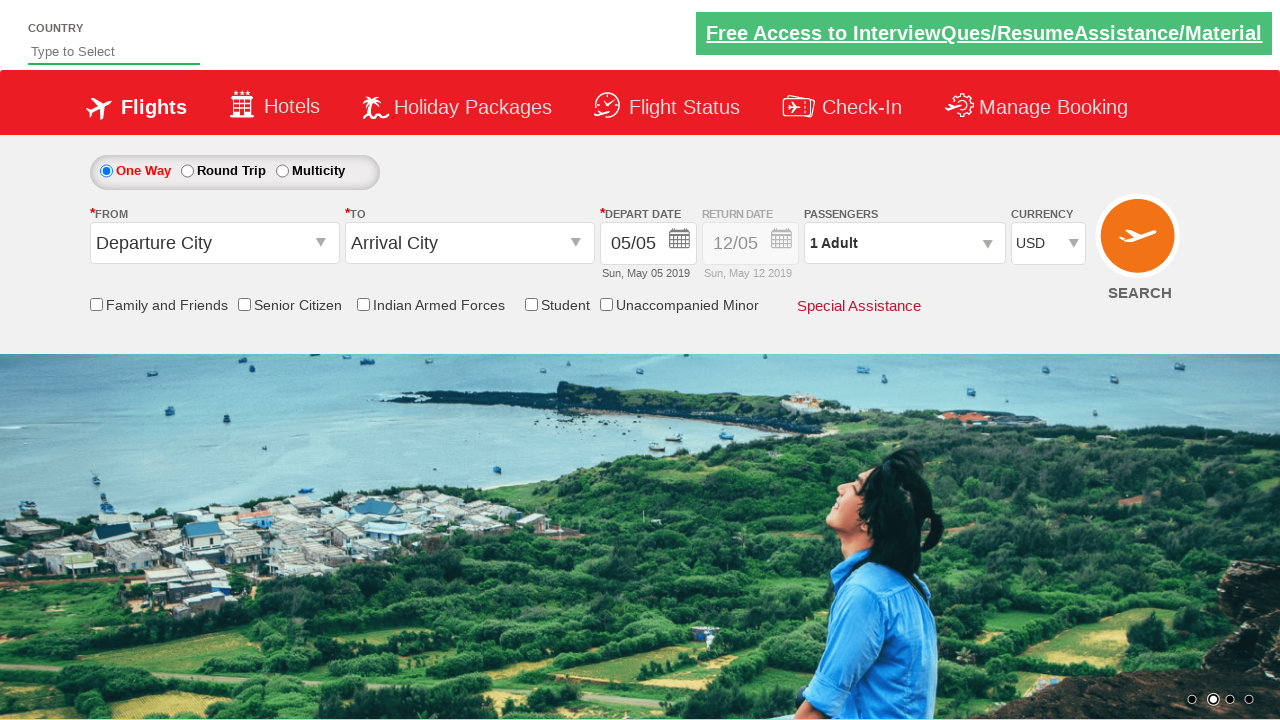

Selected currency option by visible text 'INR' on #ctl00_mainContent_DropDownListCurrency
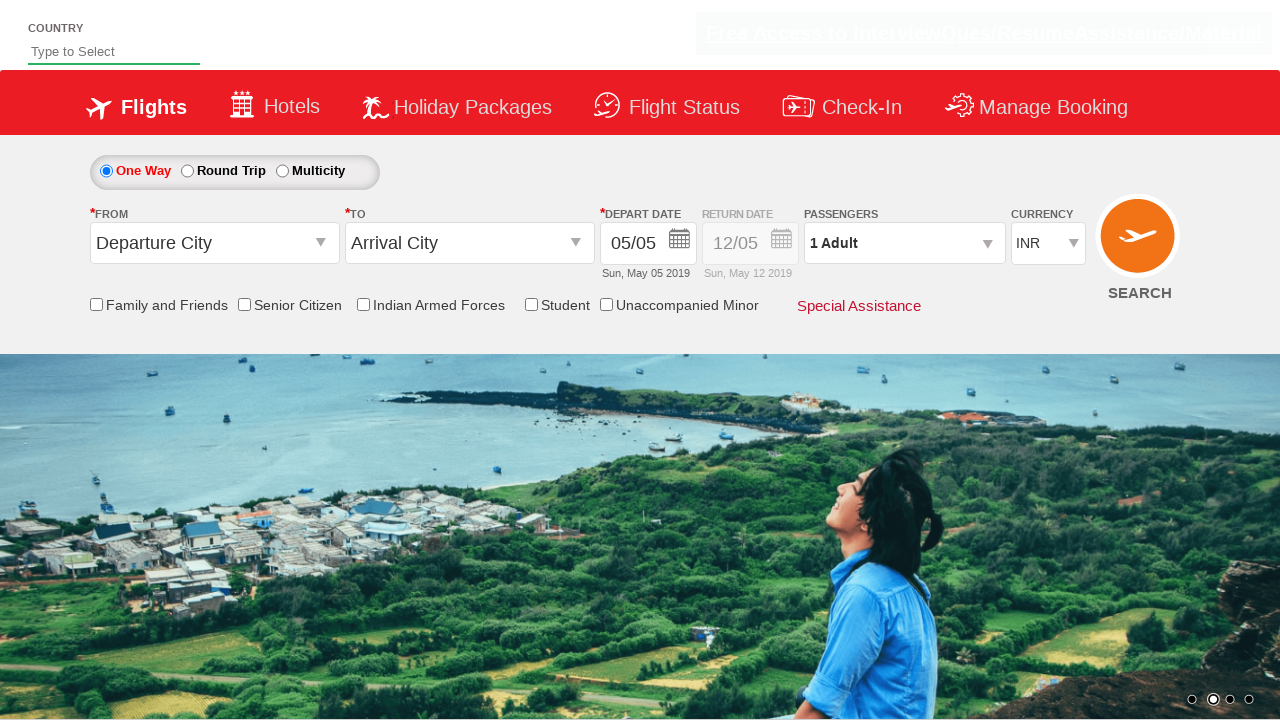

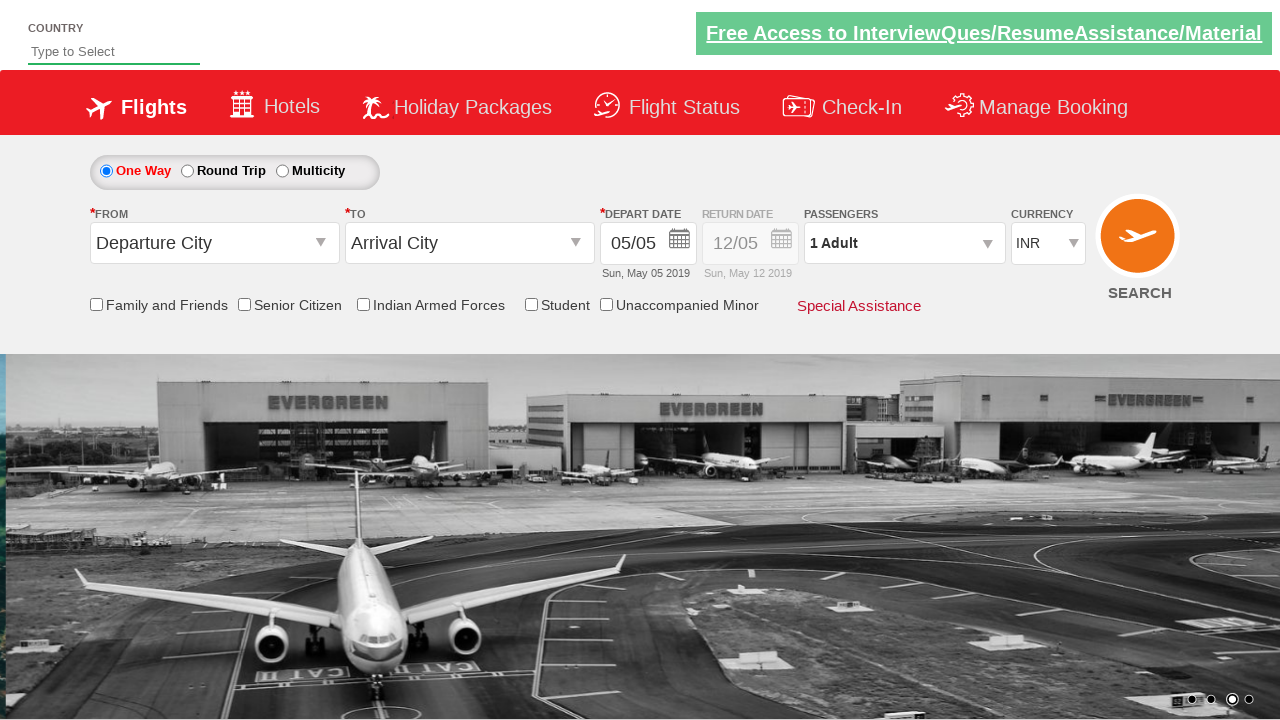